Tests an e-commerce practice site by adding vegetables to cart, verifying cart totals, proceeding to checkout, and applying a promo code to verify discount functionality.

Starting URL: https://rahulshettyacademy.com/seleniumPractise/

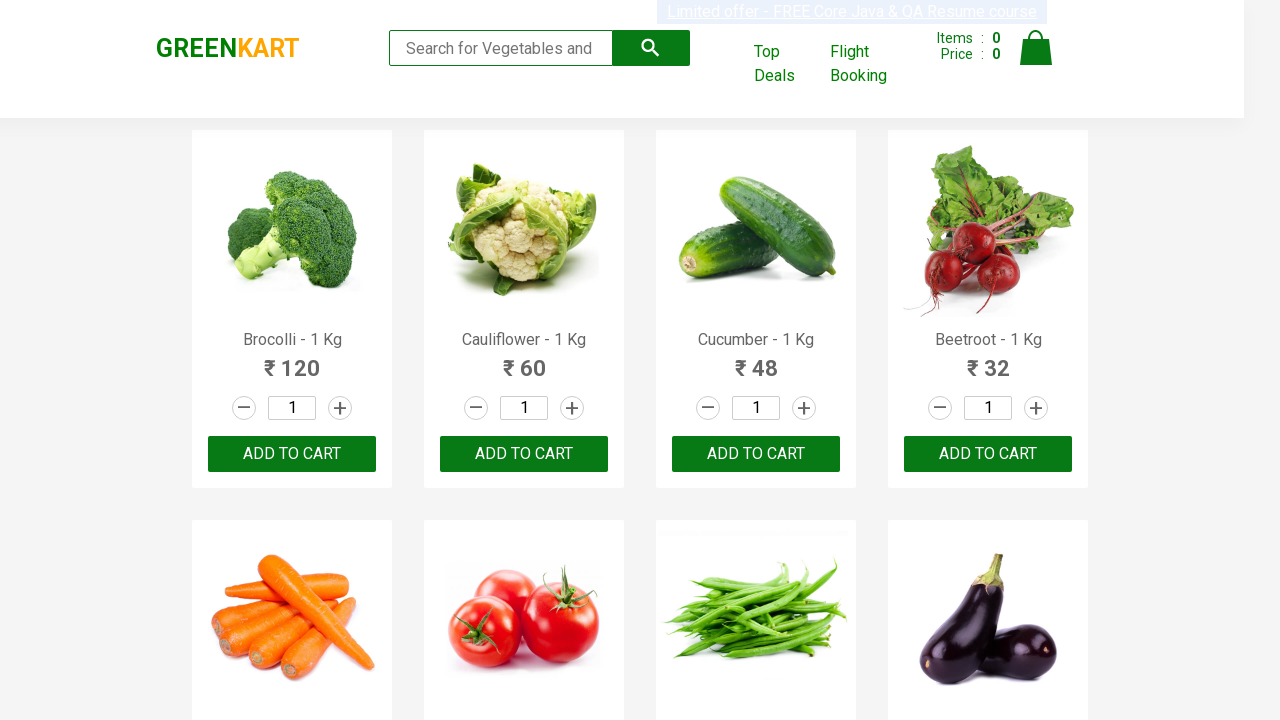

Located Cucumber product card
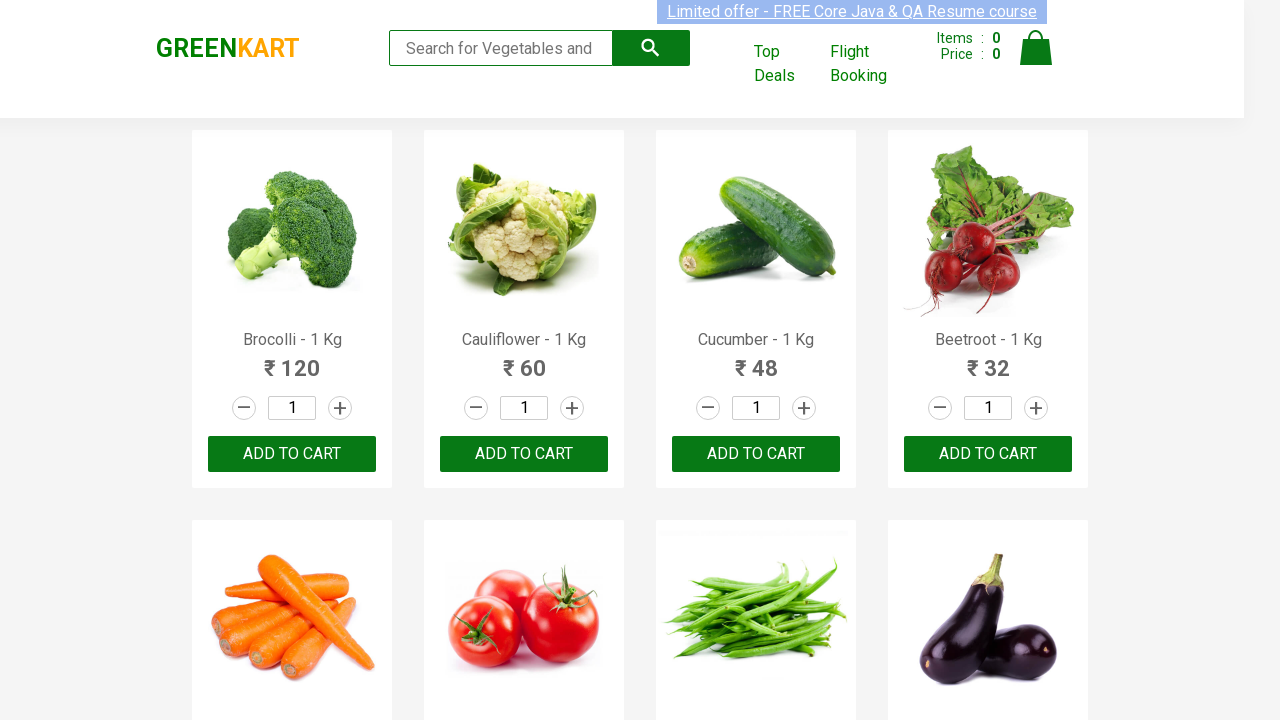

Cleared Cucumber quantity field on div.products div.product >> internal:has-text="Cucumber"i >> nth=0 >> div.steppe
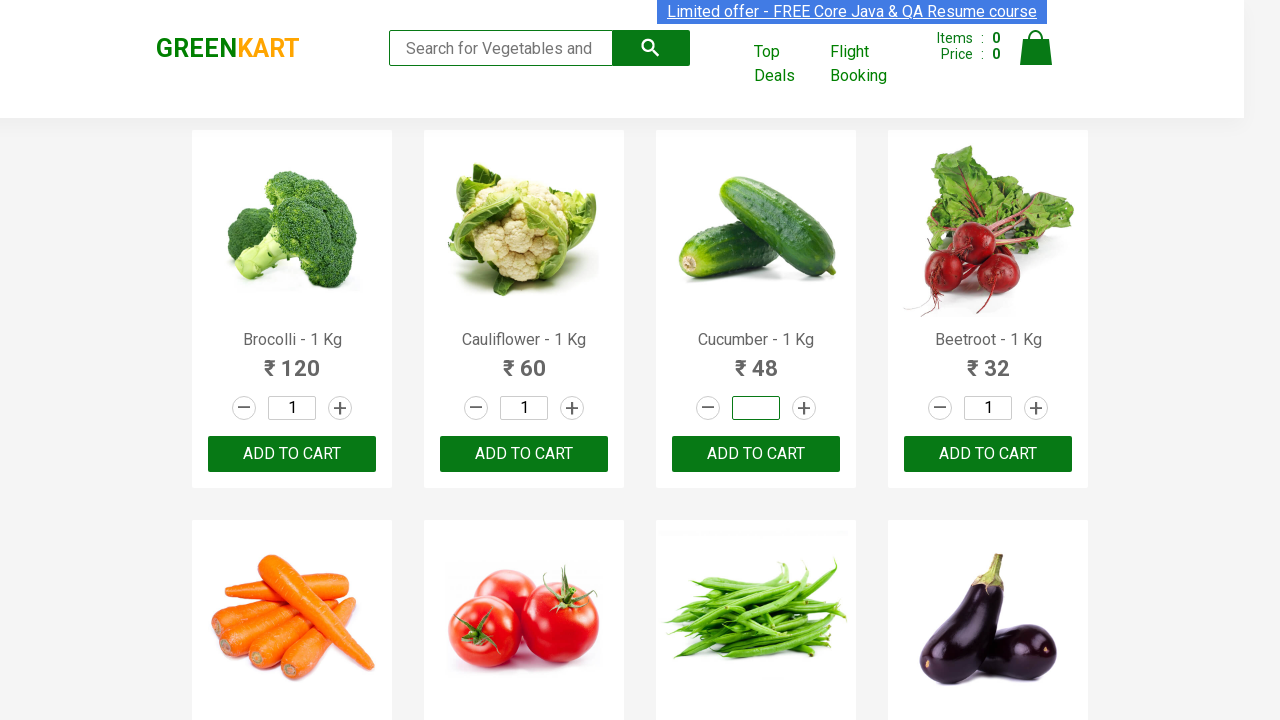

Set Cucumber quantity to 3 on div.products div.product >> internal:has-text="Cucumber"i >> nth=0 >> div.steppe
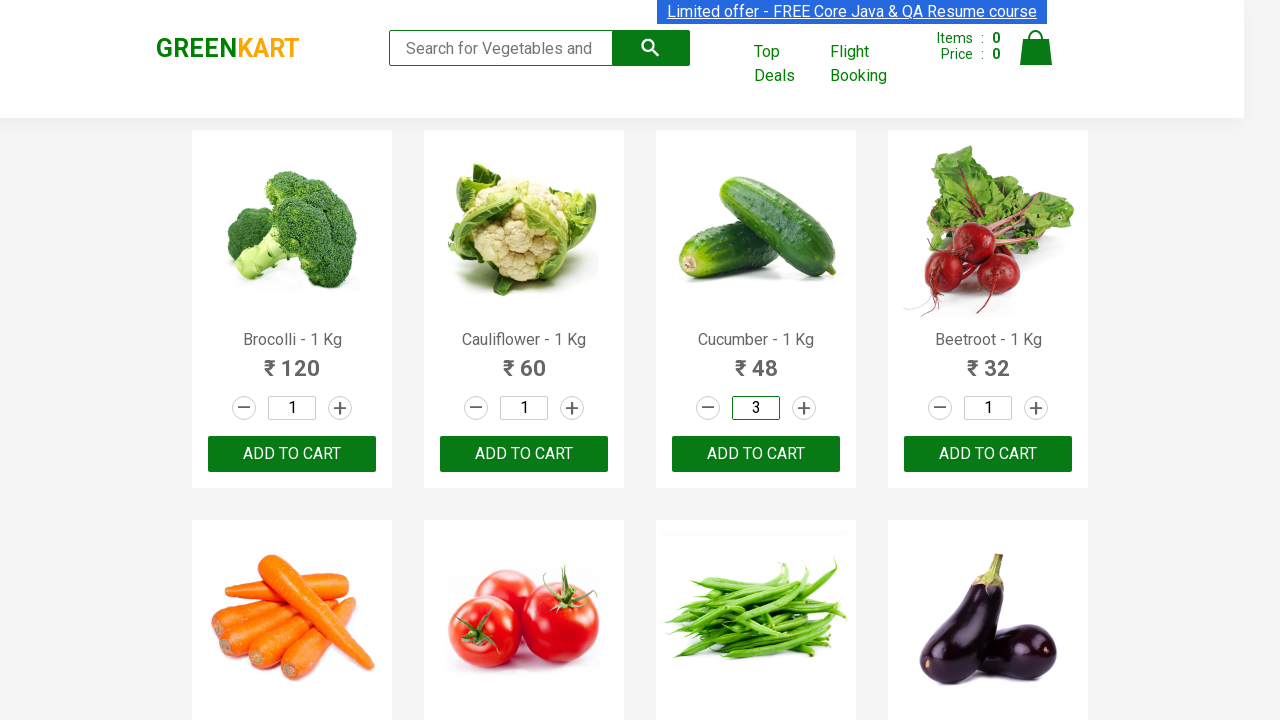

Clicked Add to Cart button for Cucumber at (756, 454) on div.products div.product >> internal:has-text="Cucumber"i >> nth=0 >> div.produc
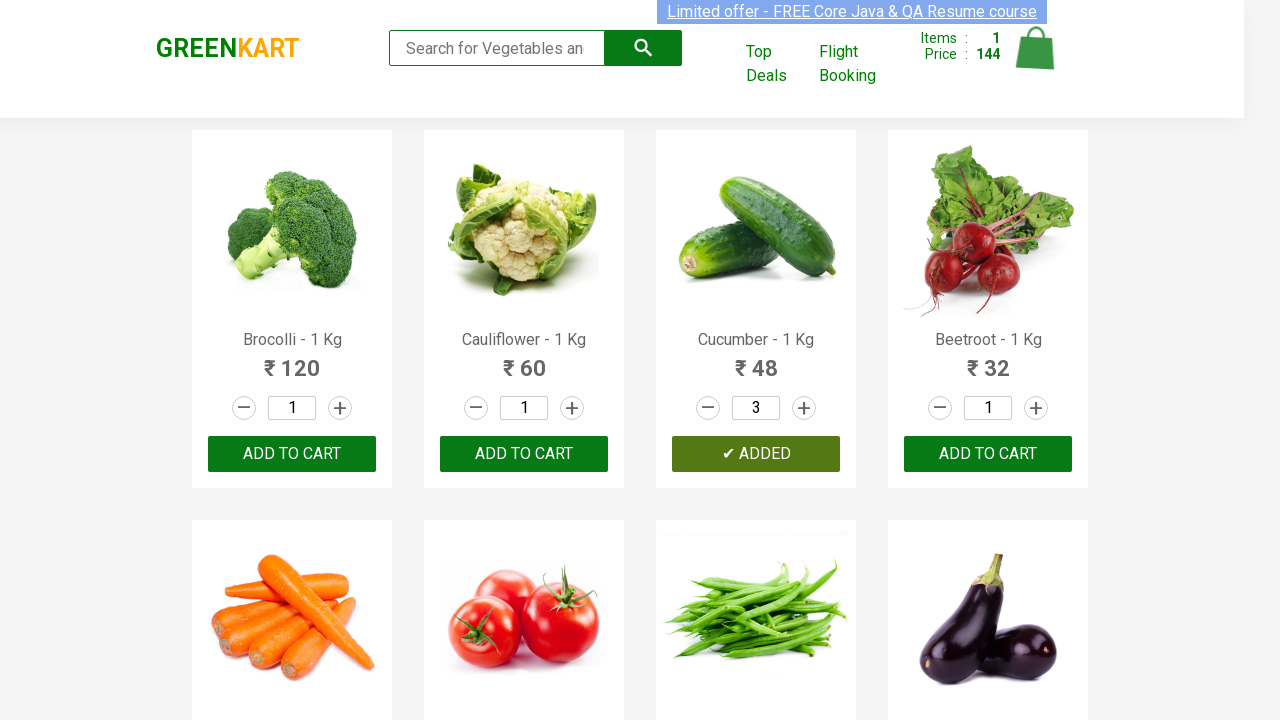

Located Beetroot product card
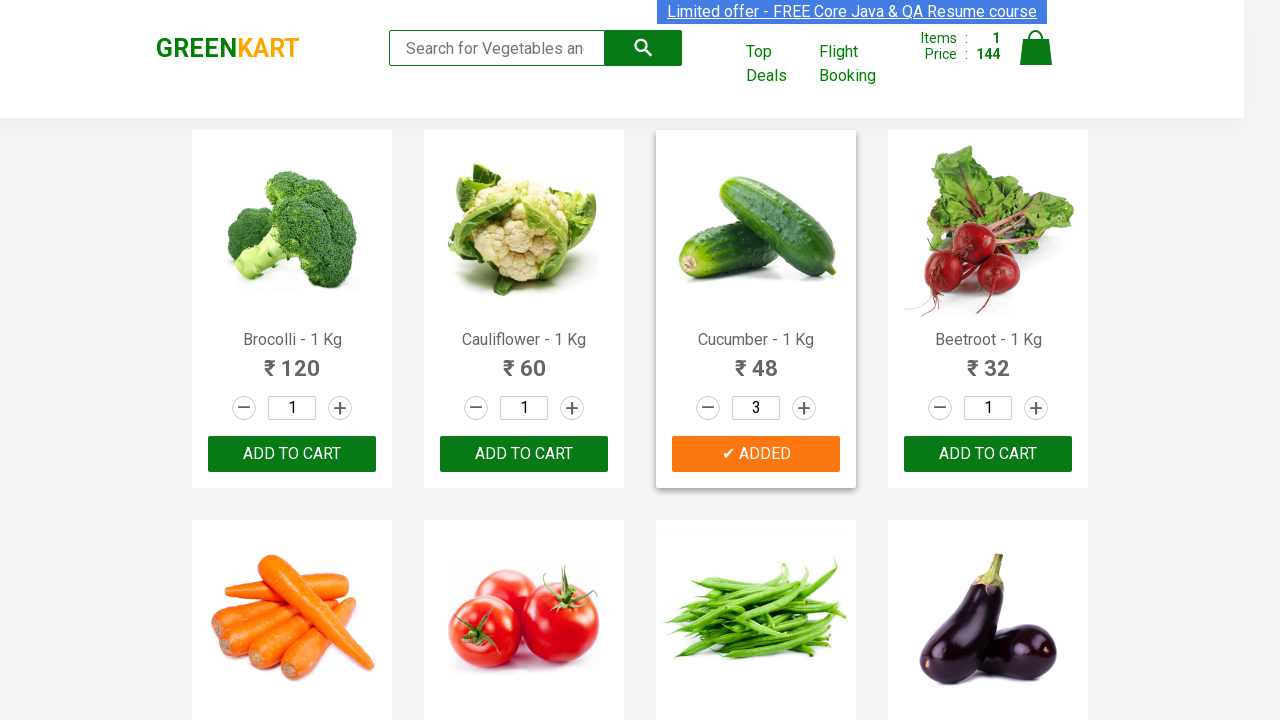

Cleared Beetroot quantity field on div.products div.product >> internal:has-text="Beetroot"i >> nth=0 >> div.steppe
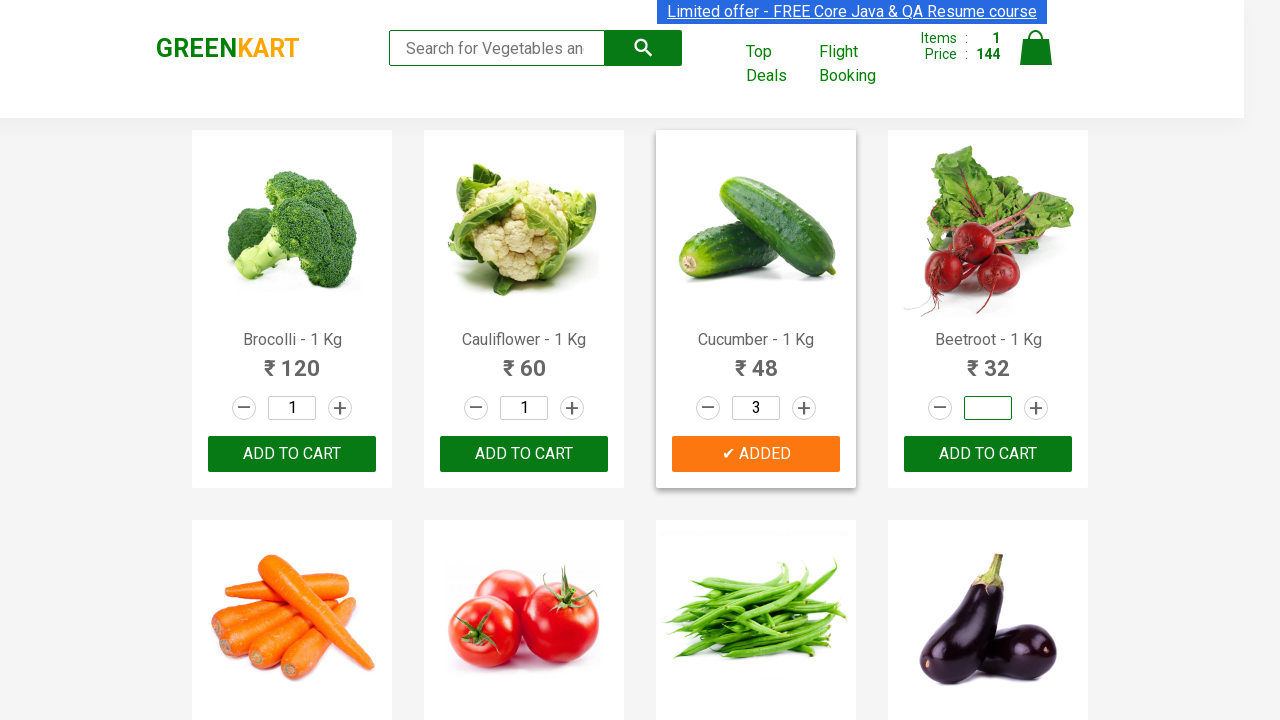

Set Beetroot quantity to 3 on div.products div.product >> internal:has-text="Beetroot"i >> nth=0 >> div.steppe
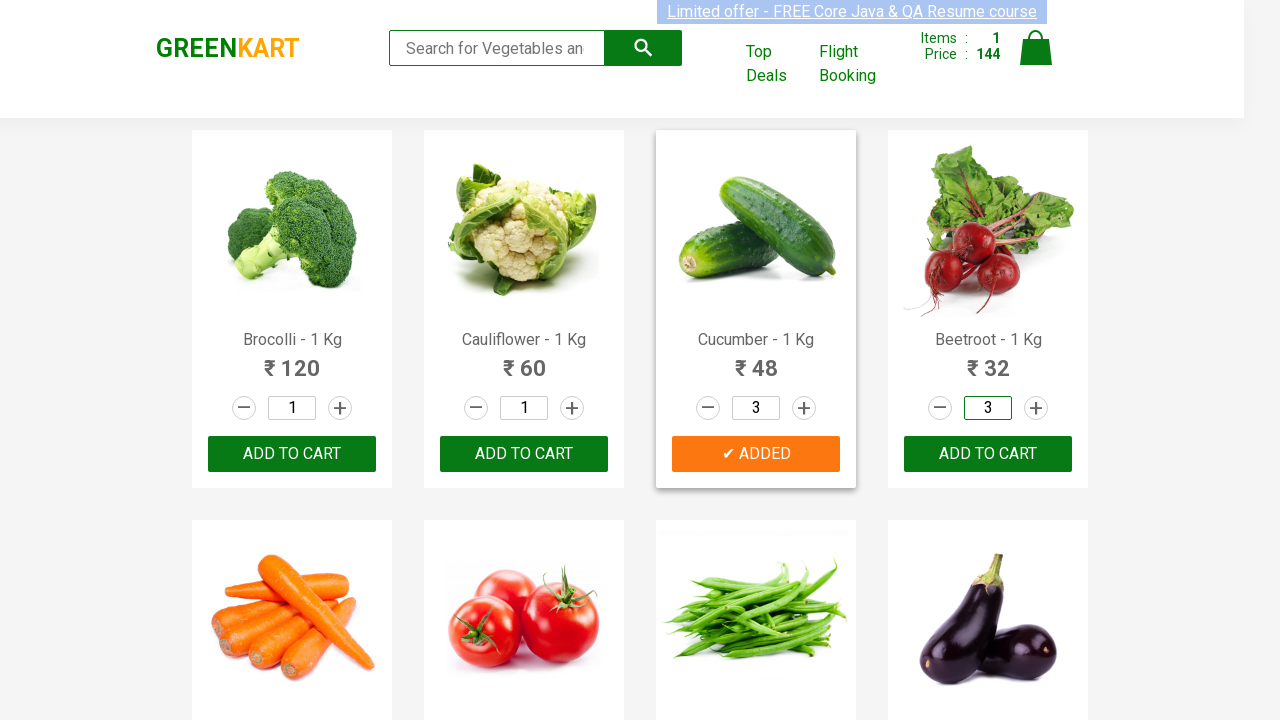

Clicked Add to Cart button for Beetroot at (988, 454) on div.products div.product >> internal:has-text="Beetroot"i >> nth=0 >> div.produc
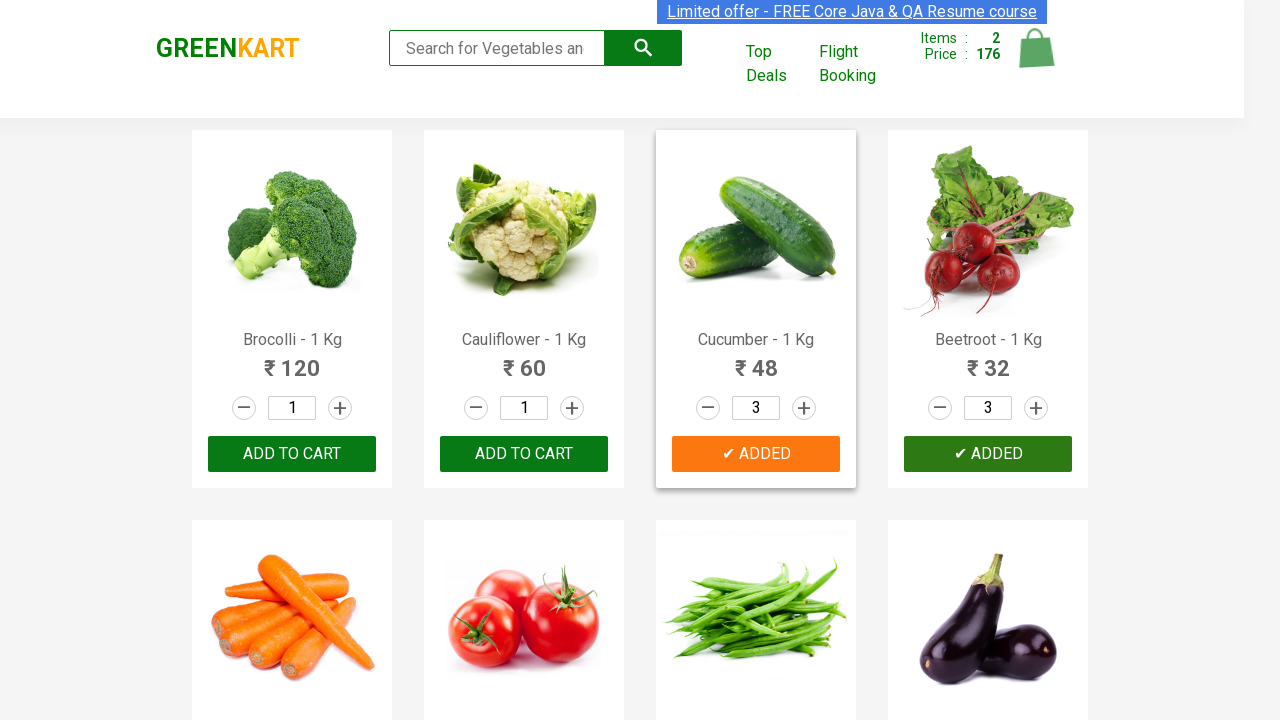

Clicked cart icon to open cart preview at (1036, 59) on a.cart-icon
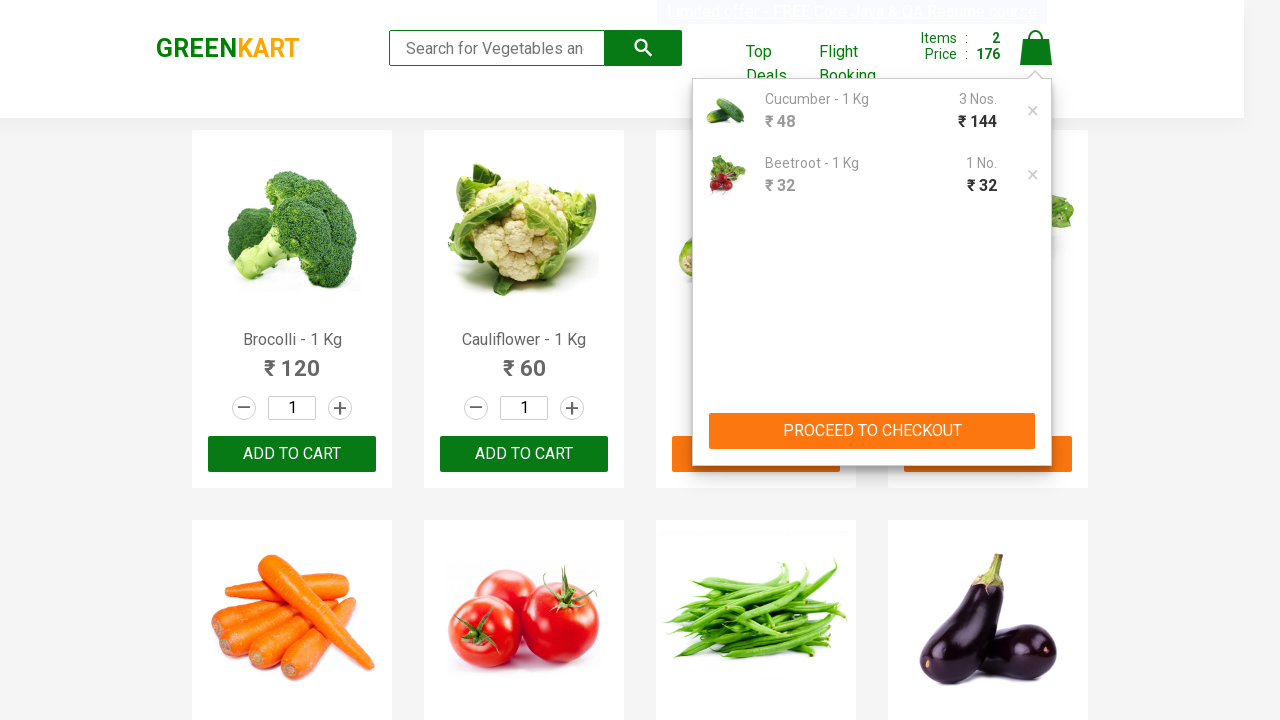

Cart preview panel became visible
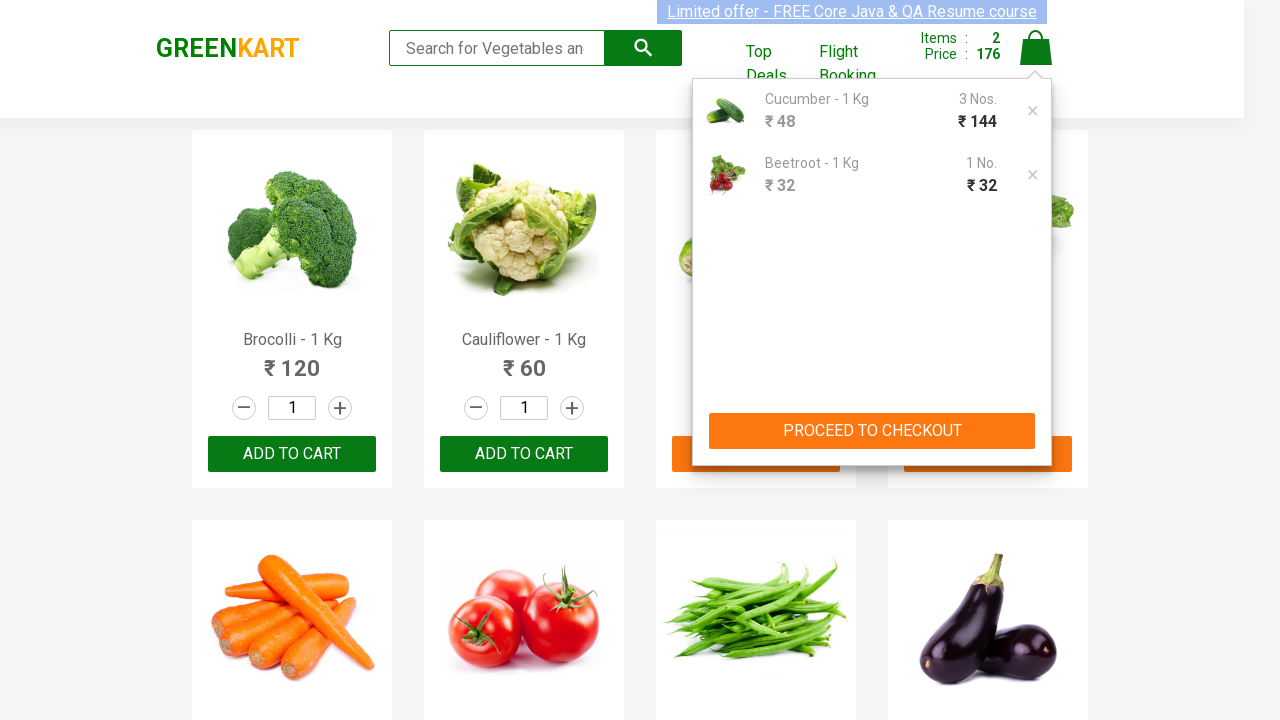

Cart items loaded successfully
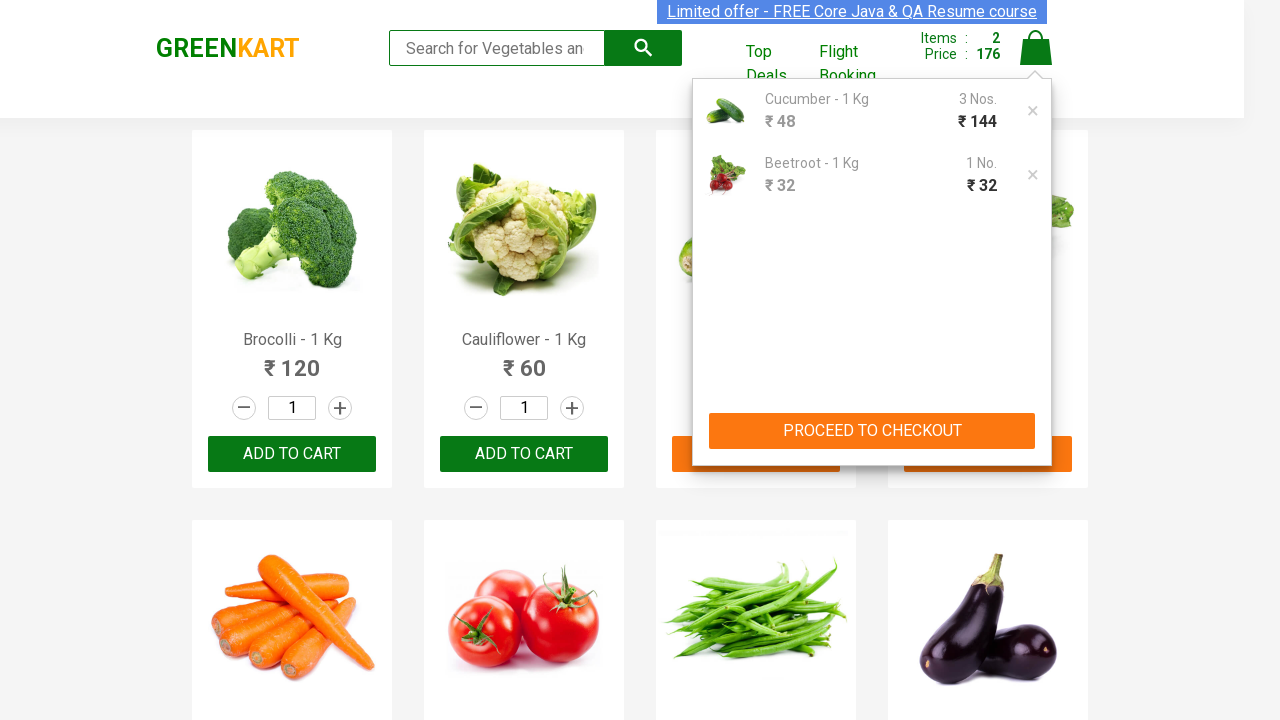

Clicked PROCEED TO CHECKOUT button at (872, 431) on xpath=//button[text()='PROCEED TO CHECKOUT']
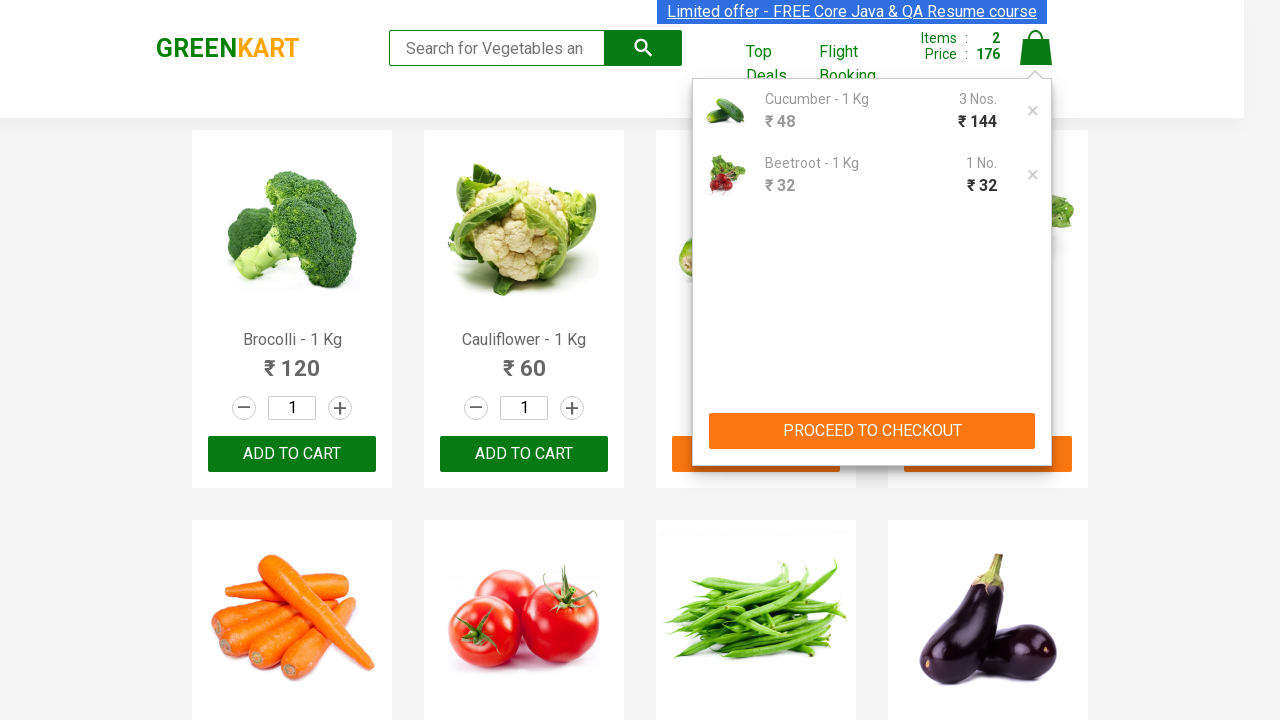

Checkout page loaded successfully
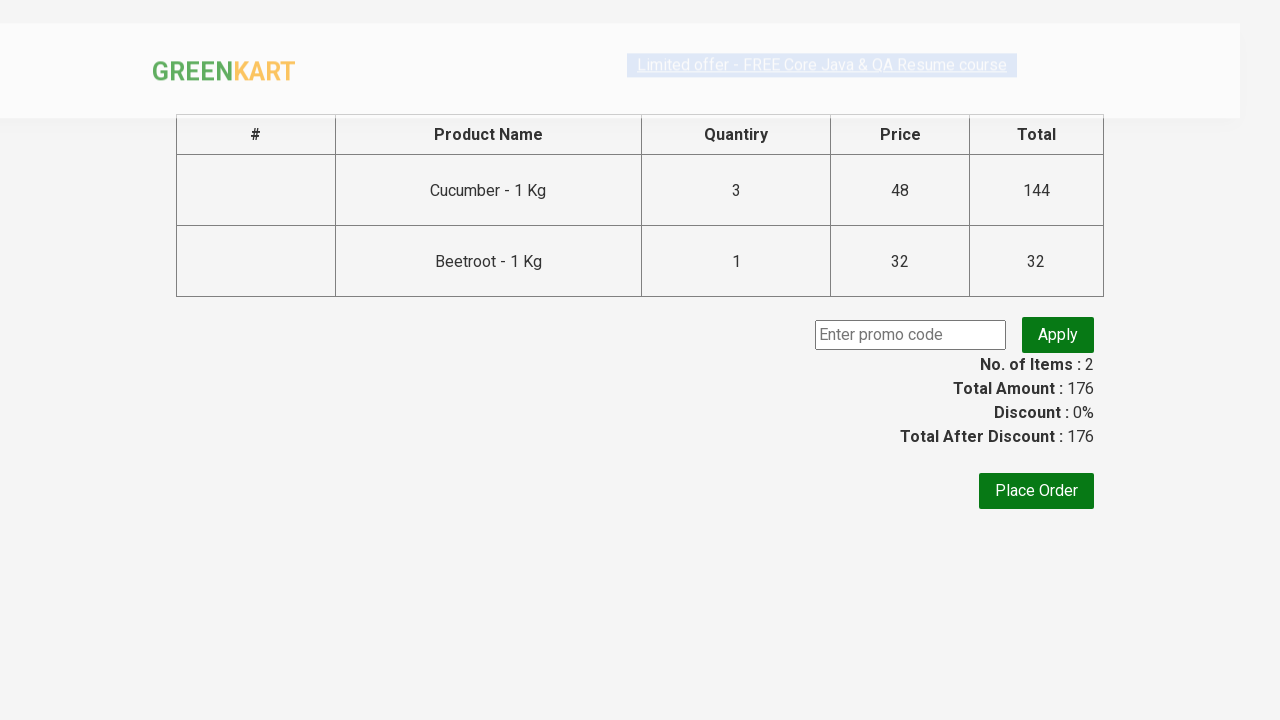

Entered promo code 'rahulshettyacademy' on input.promoCode
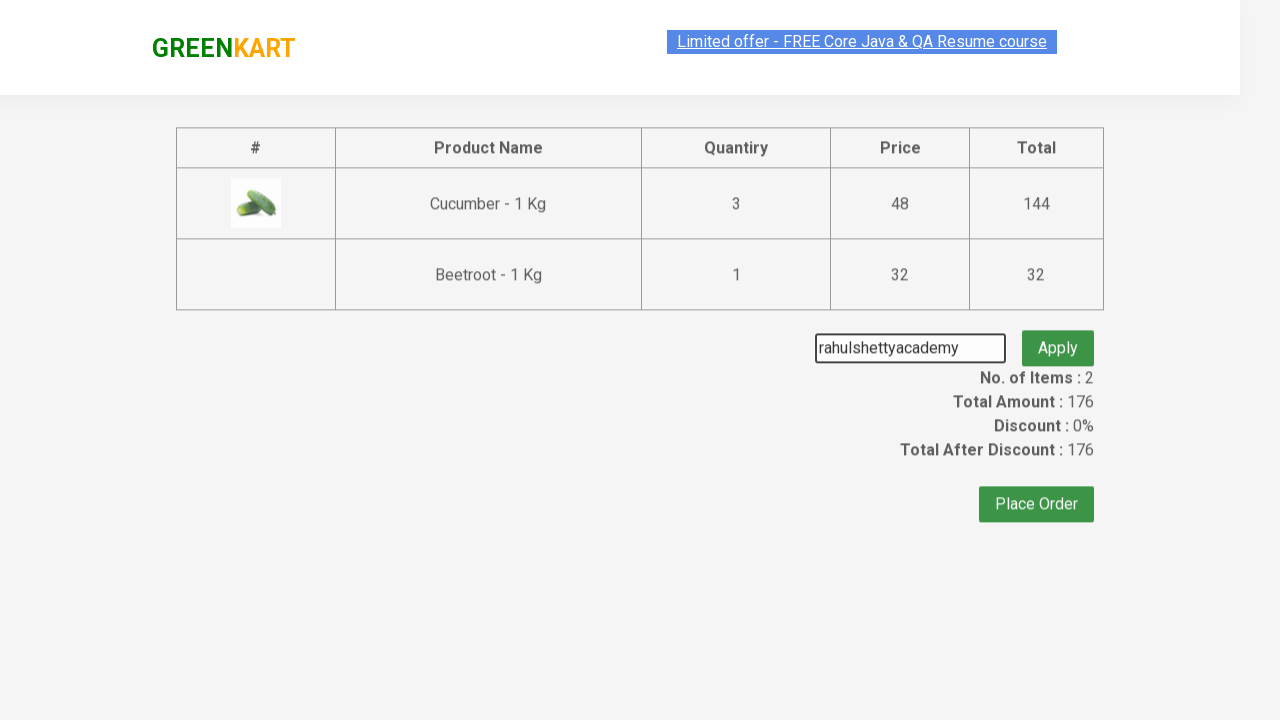

Clicked Apply button for promo code at (1058, 335) on button.promoBtn
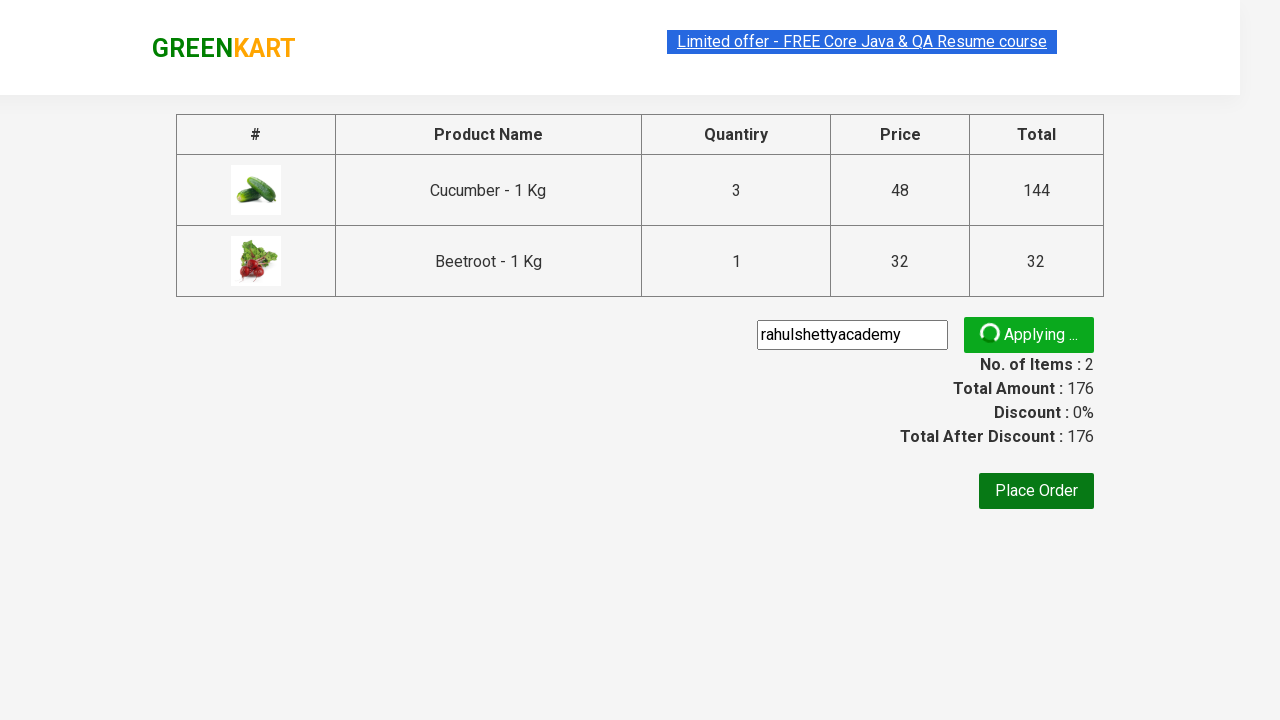

Promo discount applied successfully
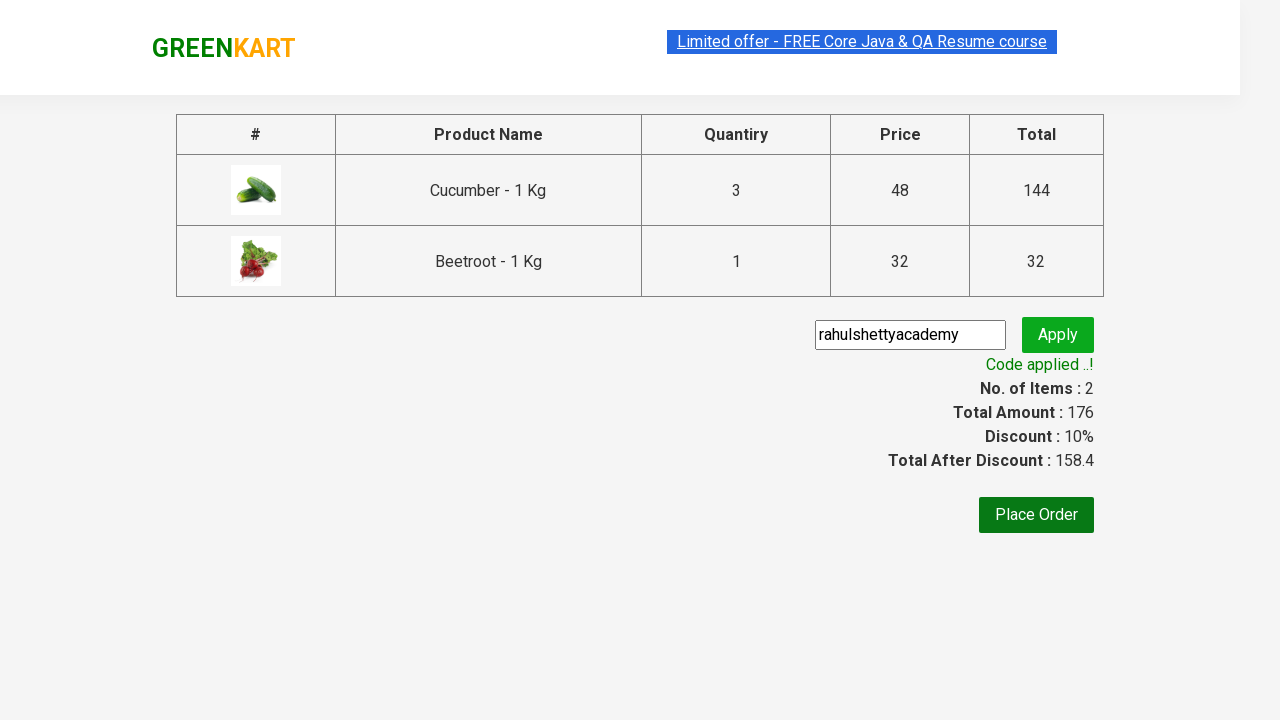

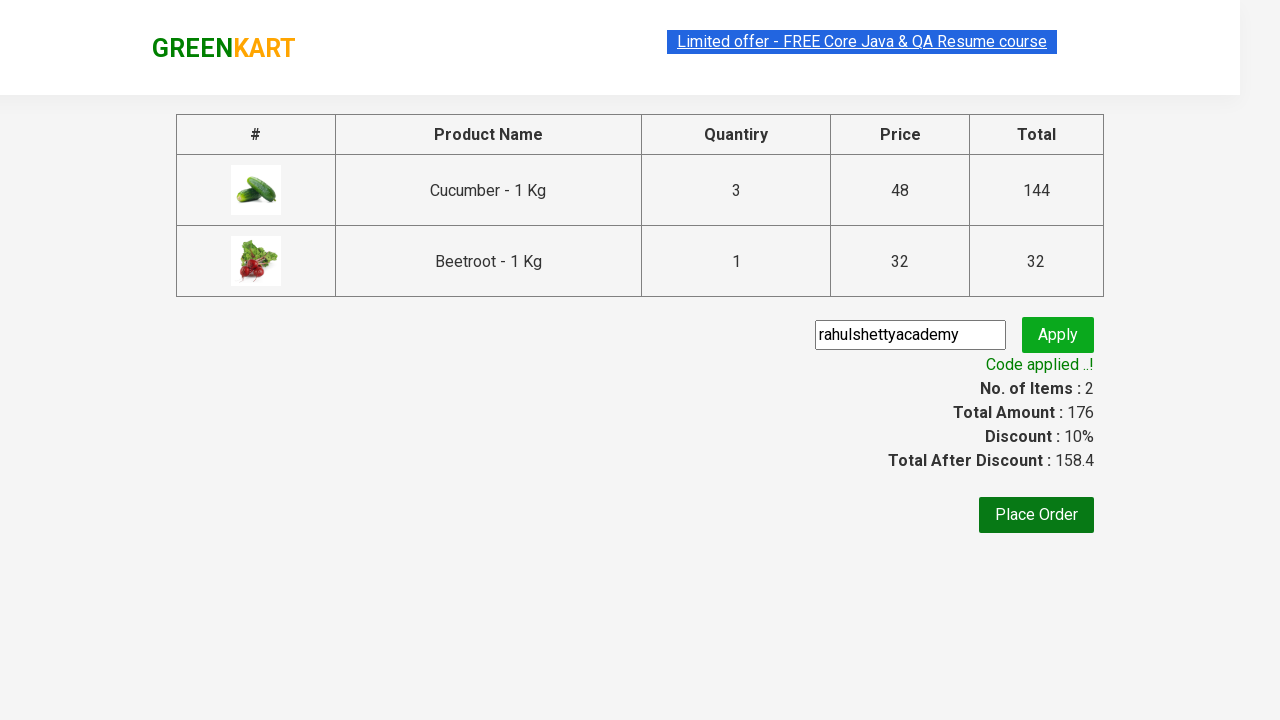